Tests multi-select dropdown functionality by selecting options by index and visible text, deselecting options, selecting all options in a loop, and then deselecting all options.

Starting URL: http://syntaxprojects.com/basic-select-dropdown-demo.php

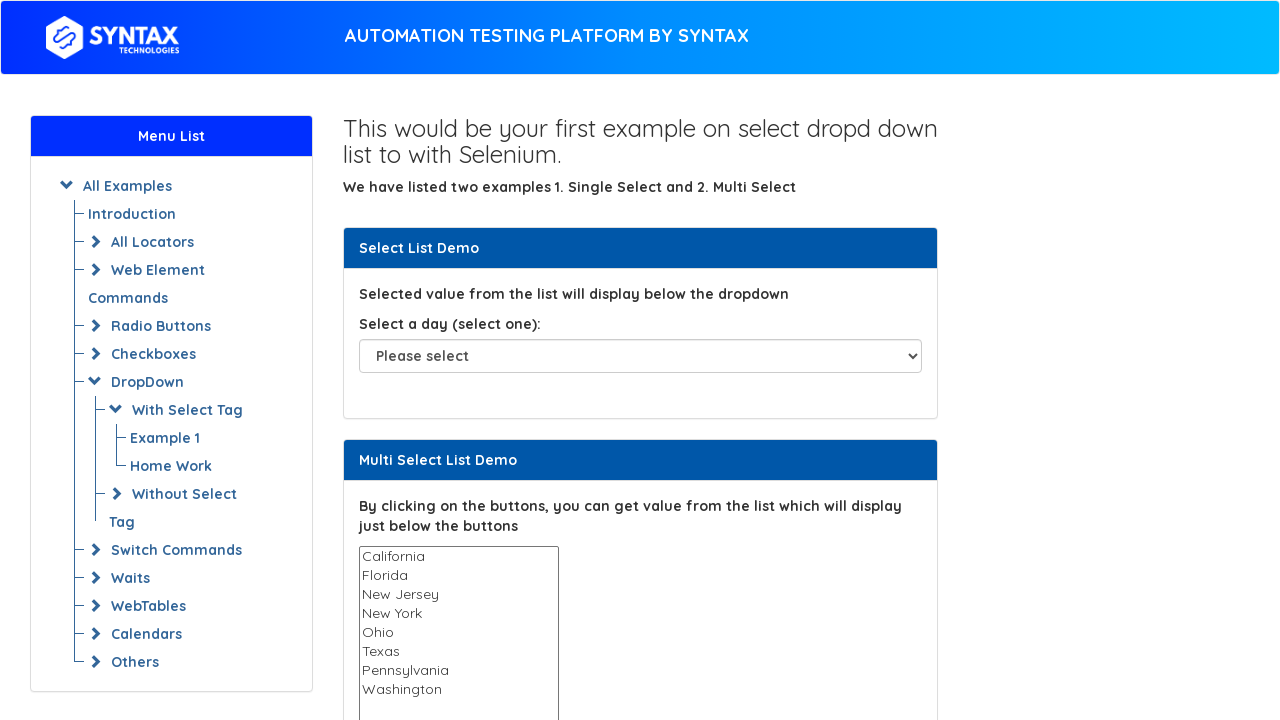

Located multi-select dropdown element
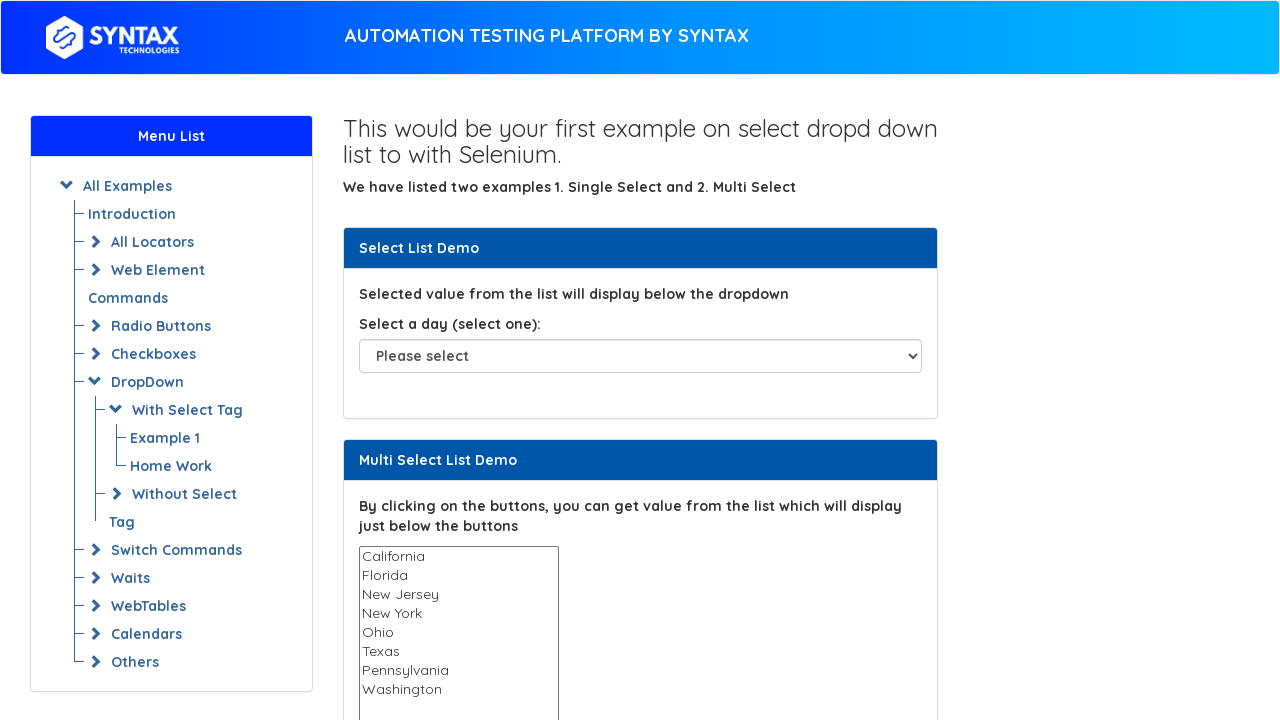

Selected option at index 3 in dropdown on select#multi-select
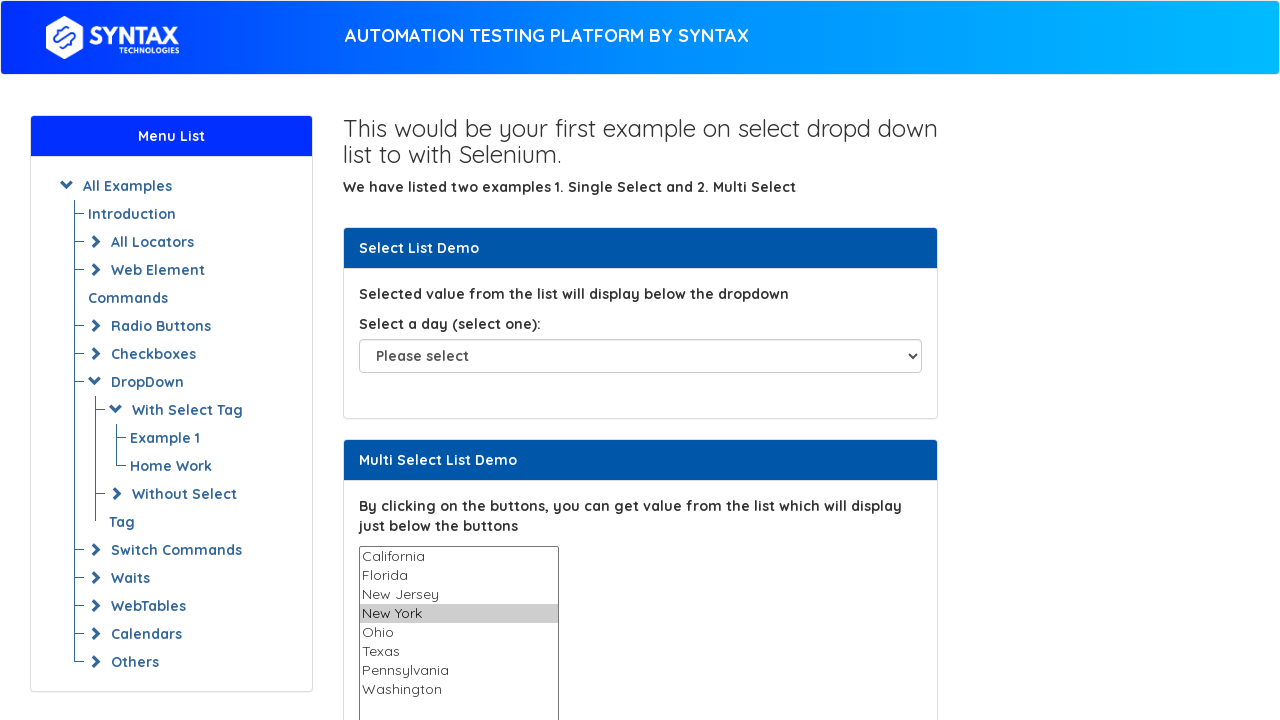

Selected 'Texas' option by visible text on select#multi-select
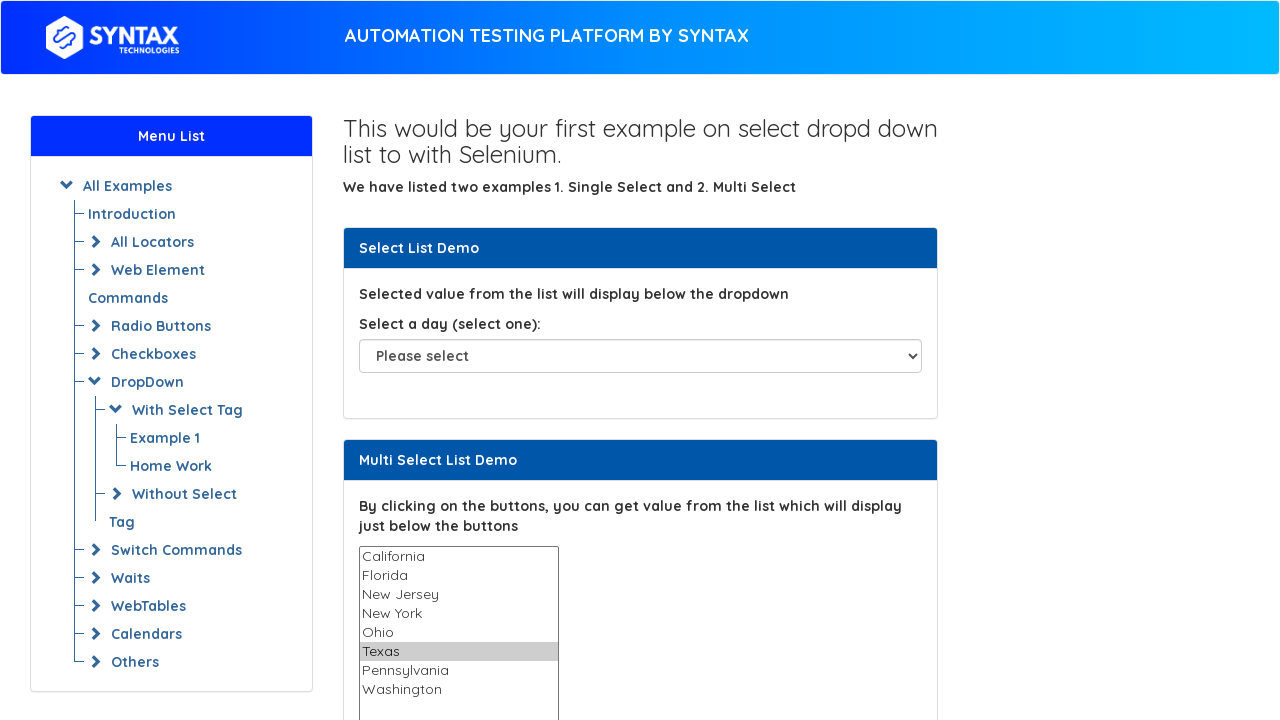

Waited 1000ms
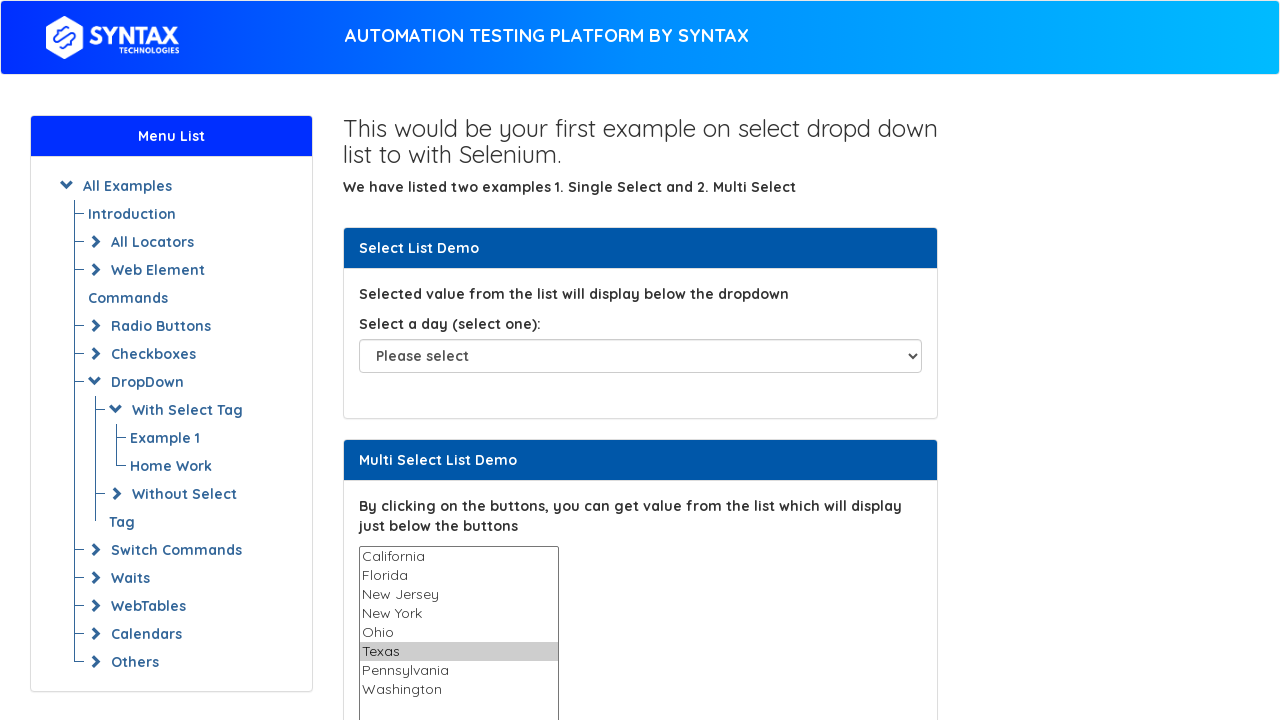

Retrieved all option elements from dropdown
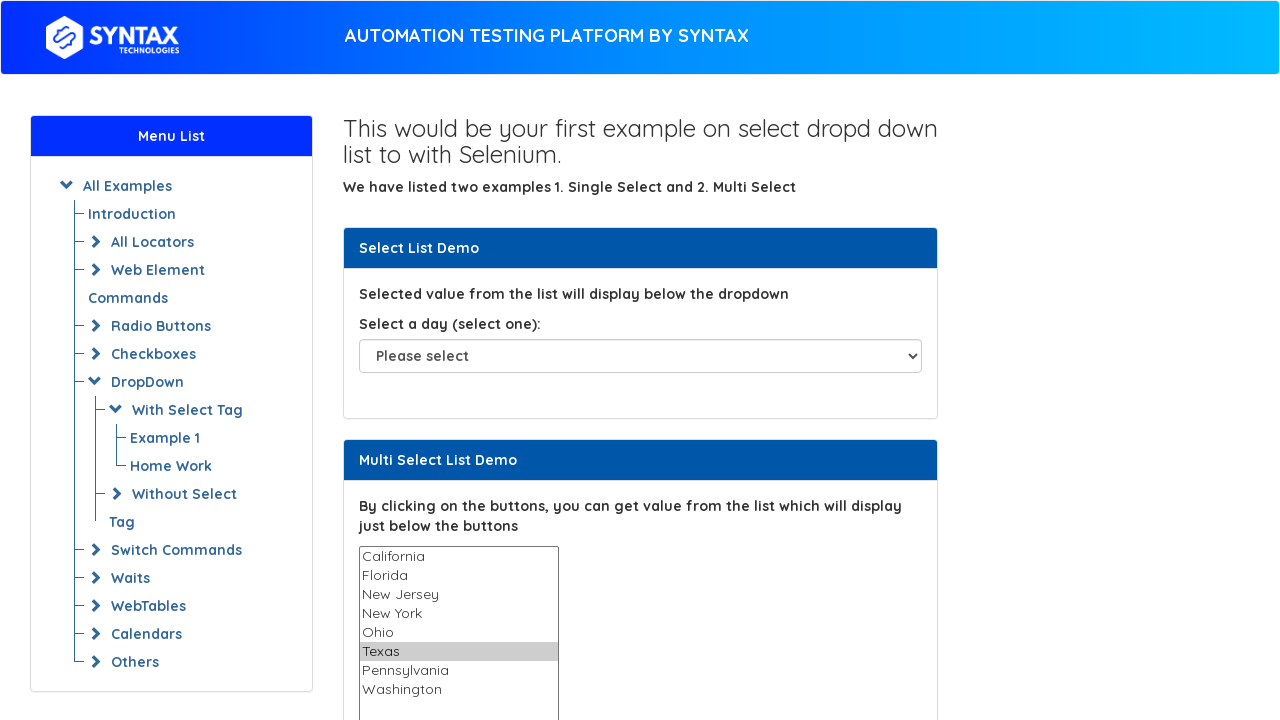

Collected all option values from dropdown (8 values)
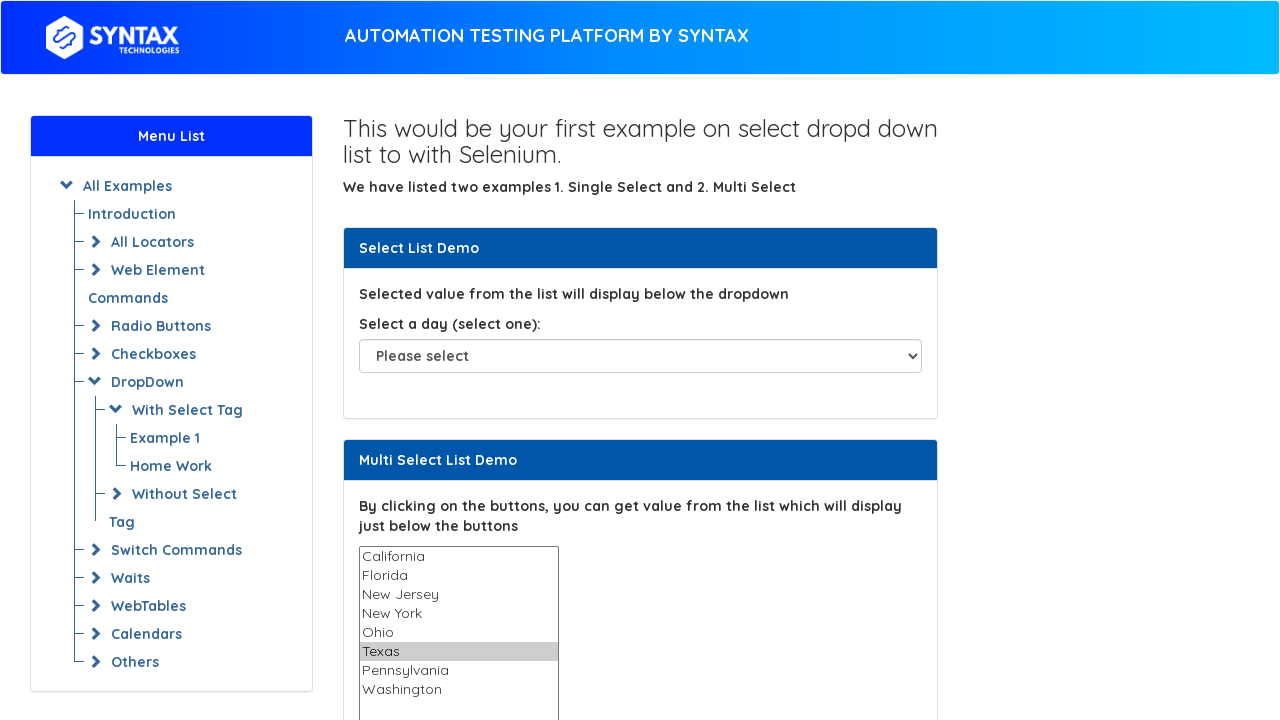

Selected all options in the dropdown on select#multi-select
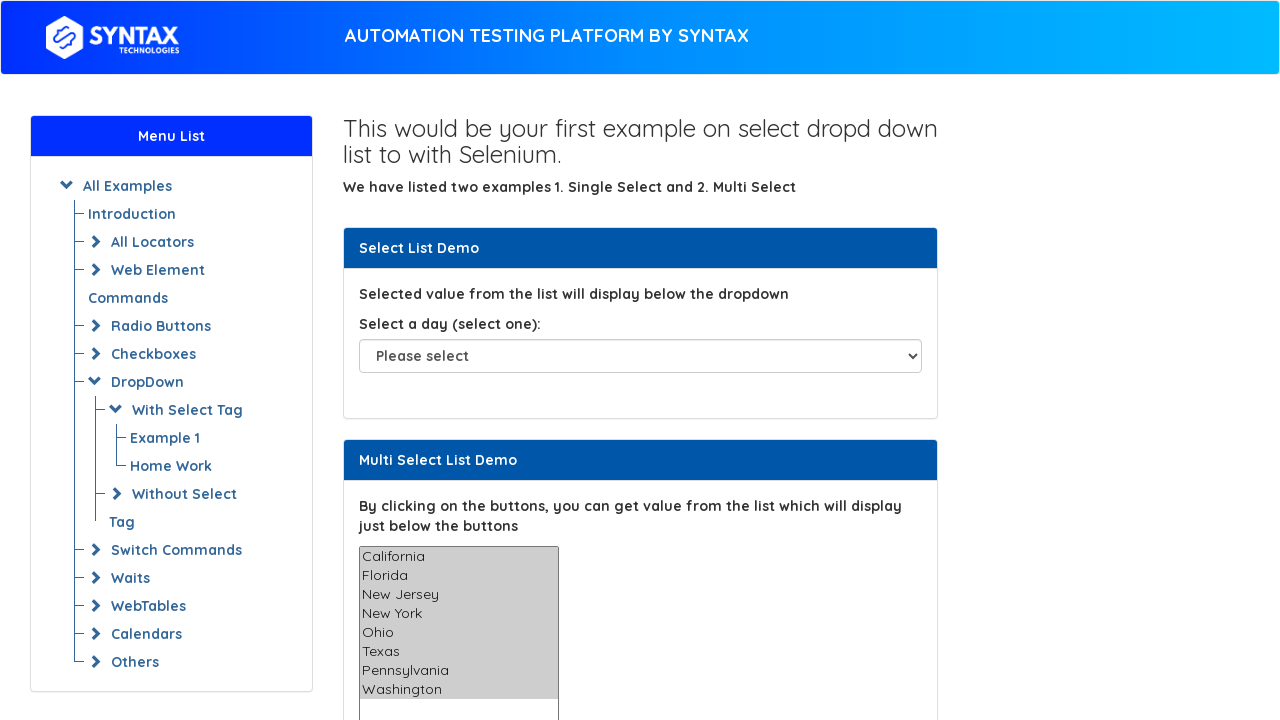

Waited 1000ms
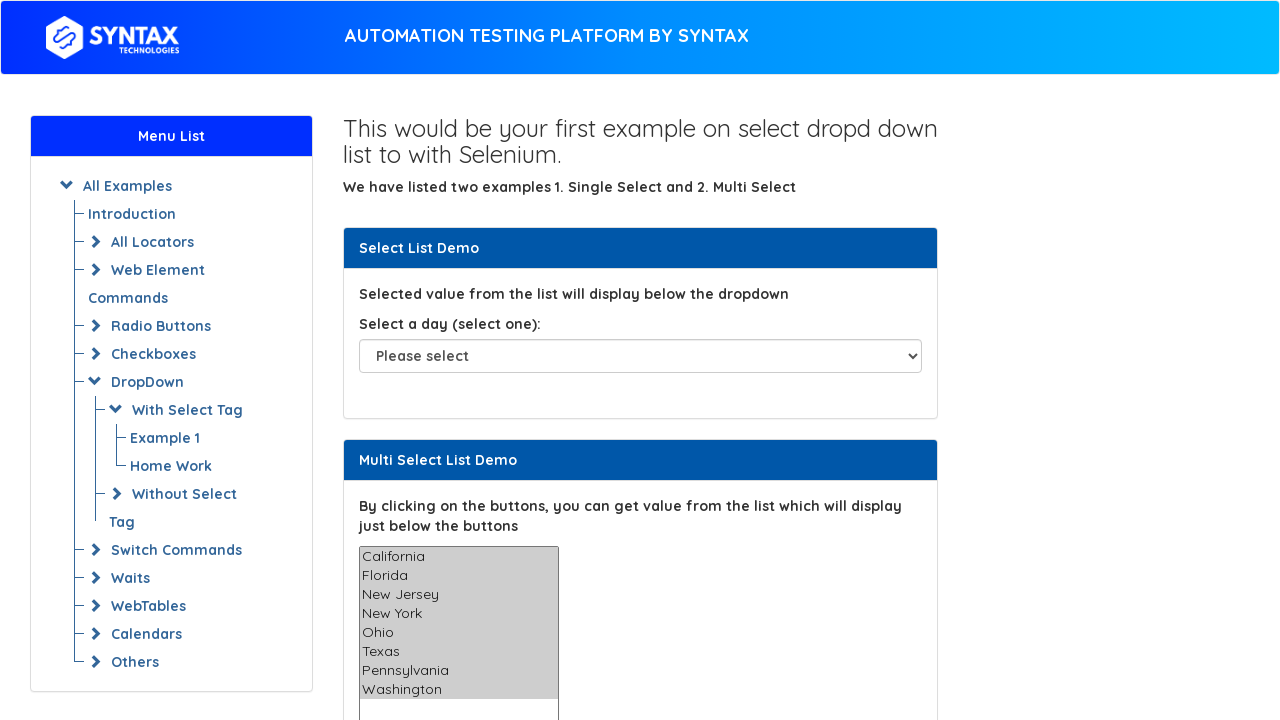

Deselected all options in the dropdown using evaluate
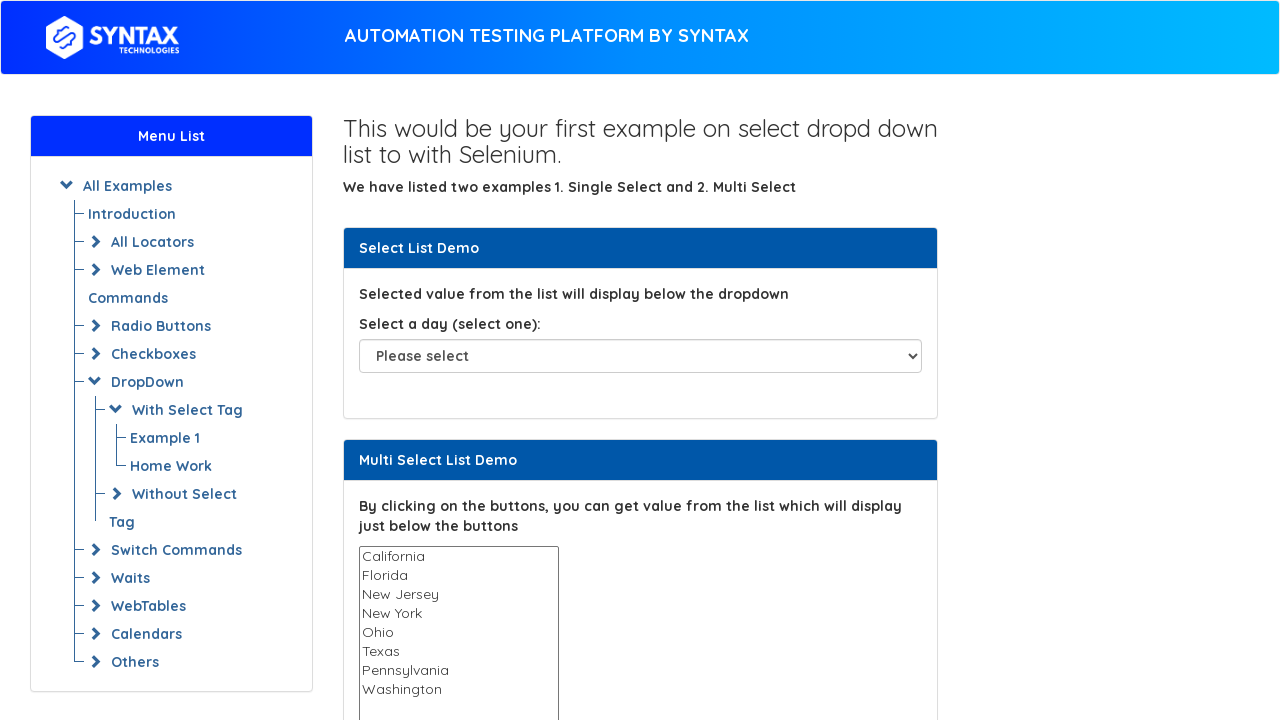

Evaluated dropdown multiple attribute: True
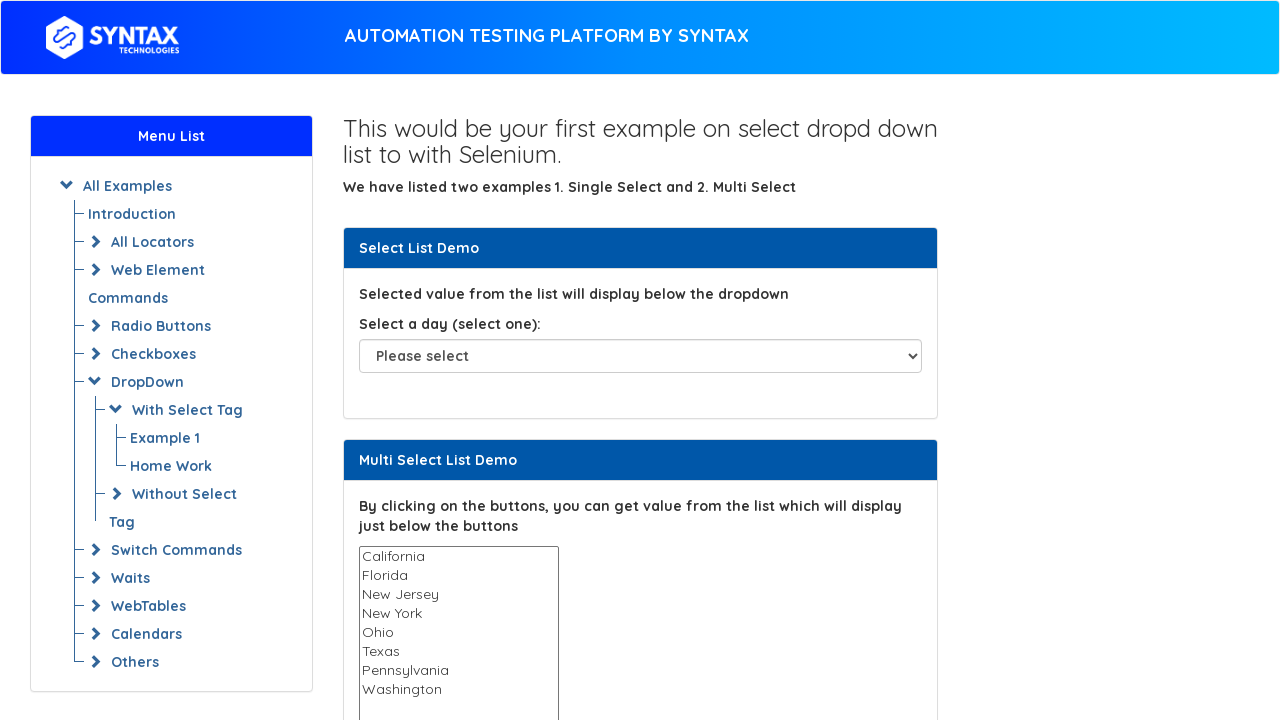

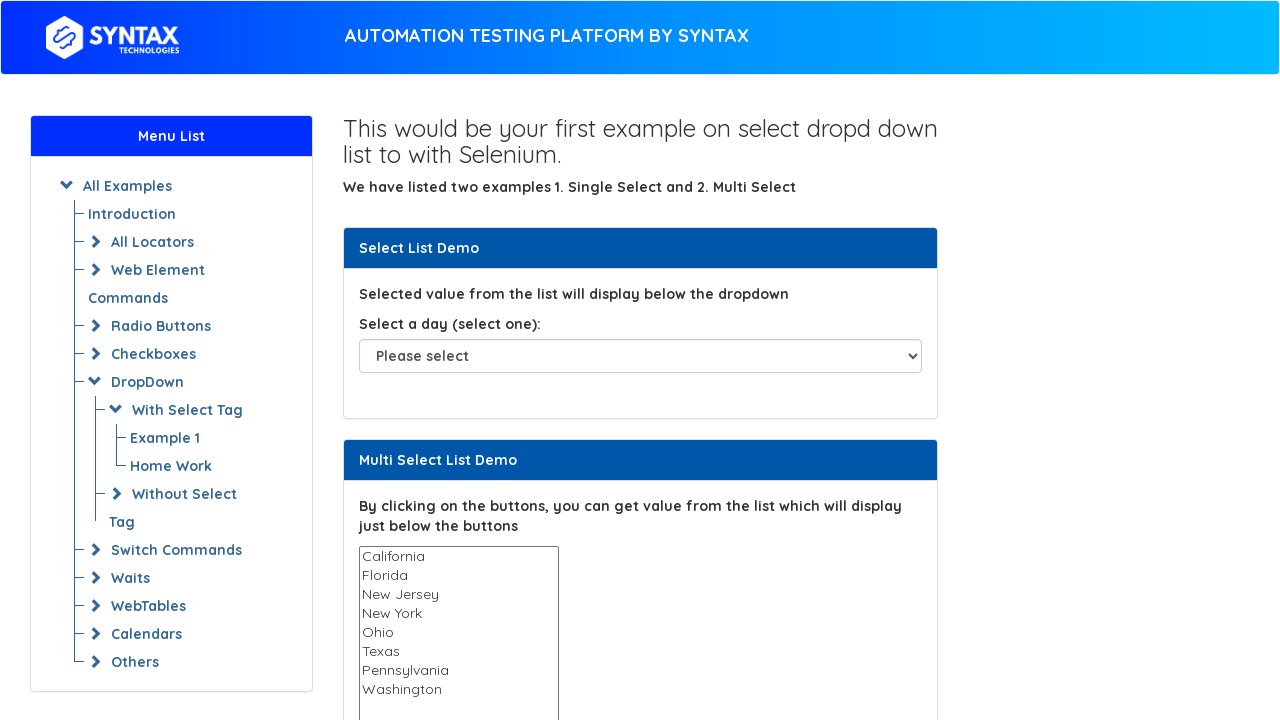